Tests a basic calculator by entering two numbers and clicking the calculate button

Starting URL: https://testsheepnz.github.io/BasicCalculator.html

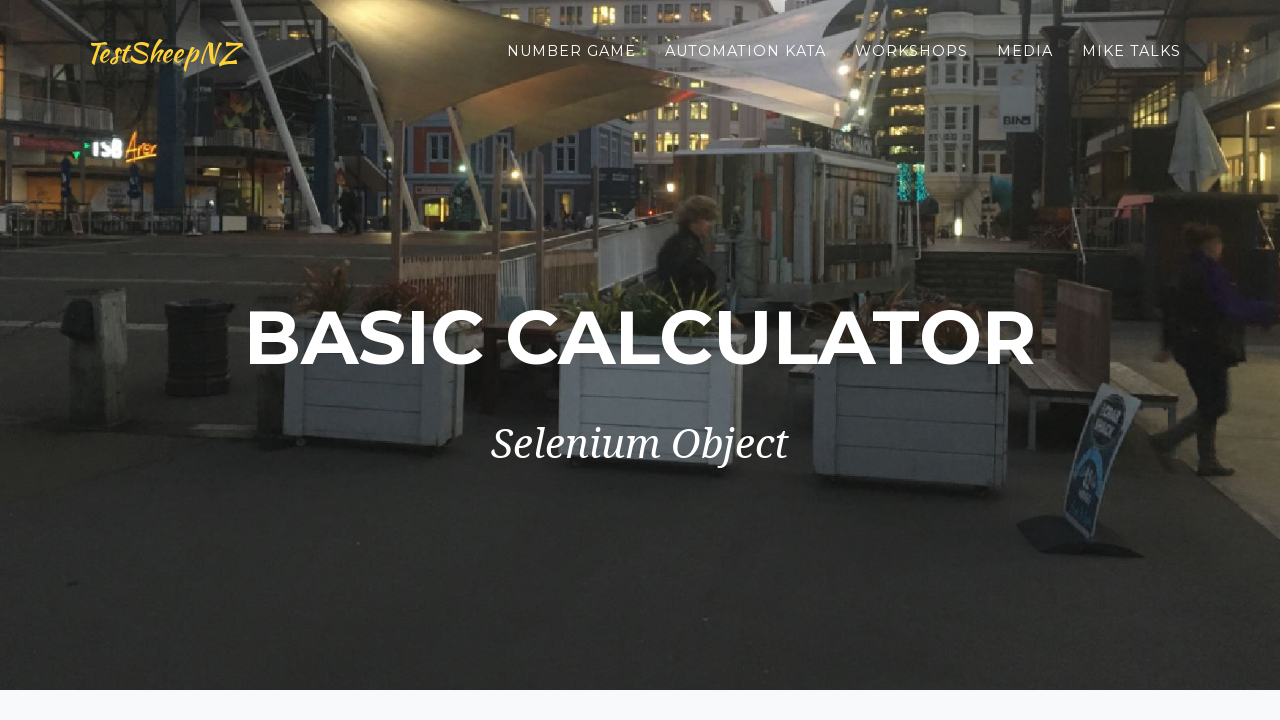

Entered first number 5.48 in number1Field on #number1Field
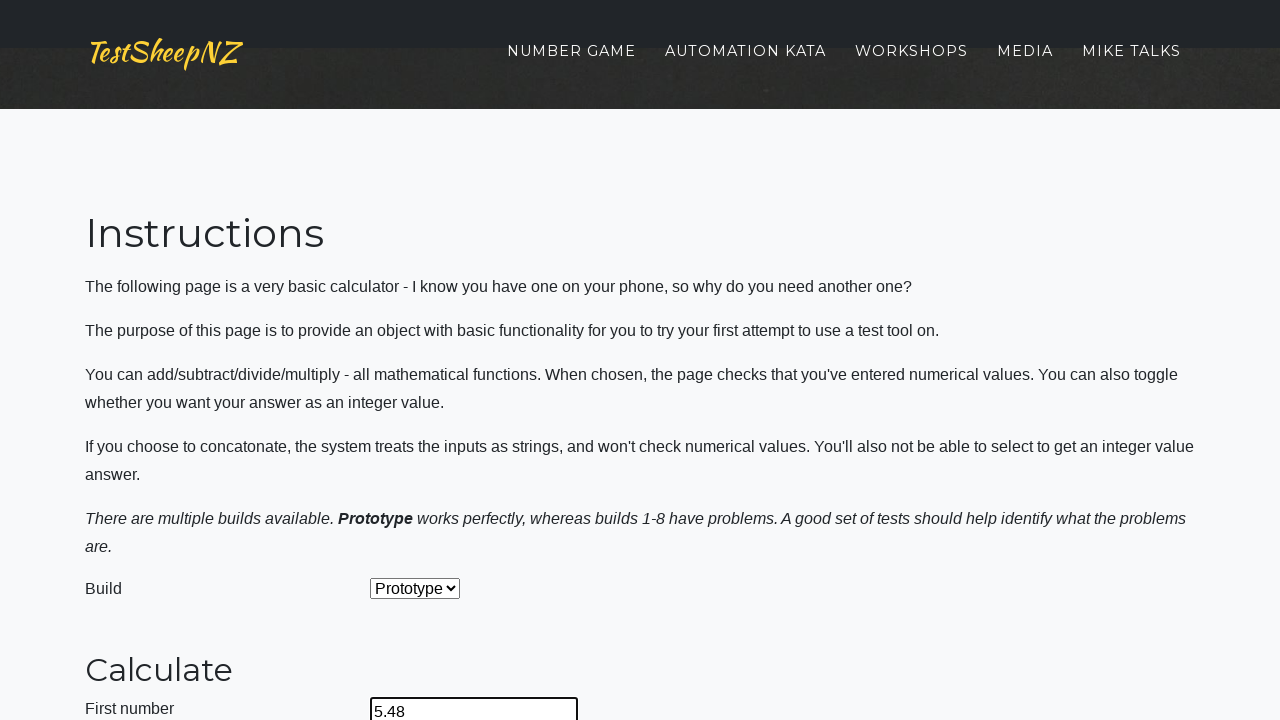

Entered second number 2.35 in number2Field on #number2Field
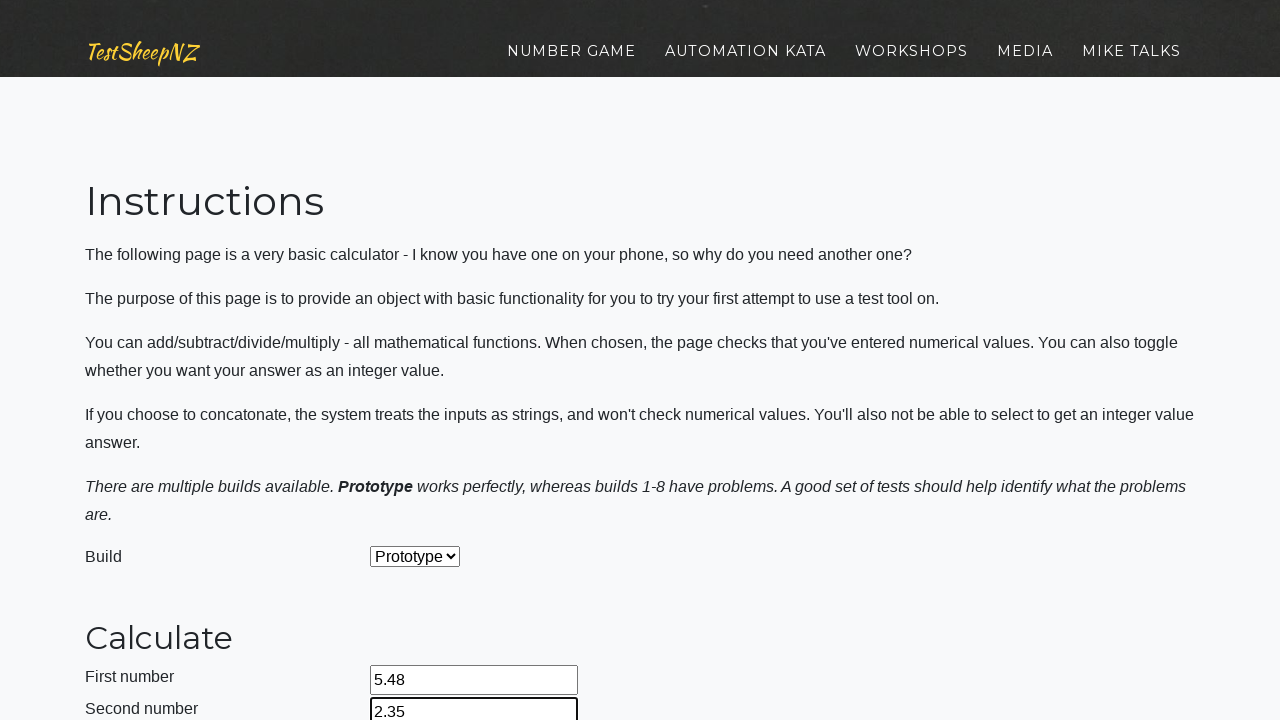

Clicked calculate button at (422, 361) on #calculateButton
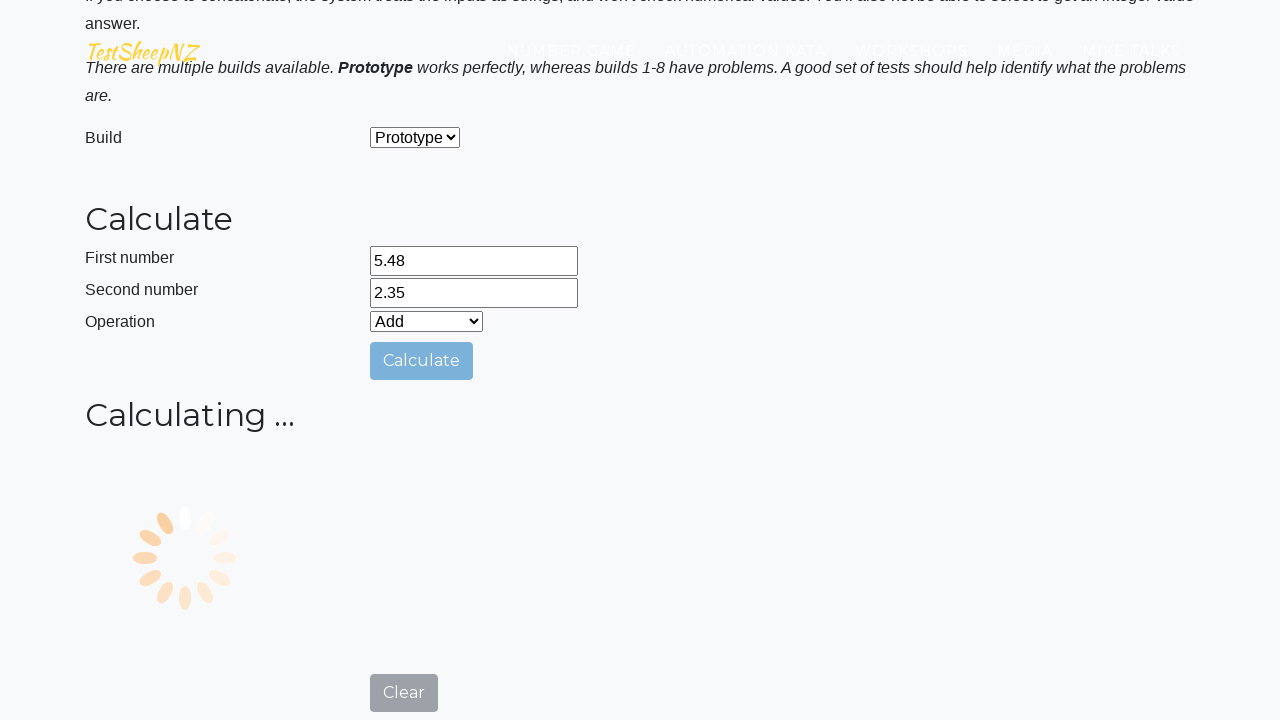

Waited 4000ms for answer field to be populated
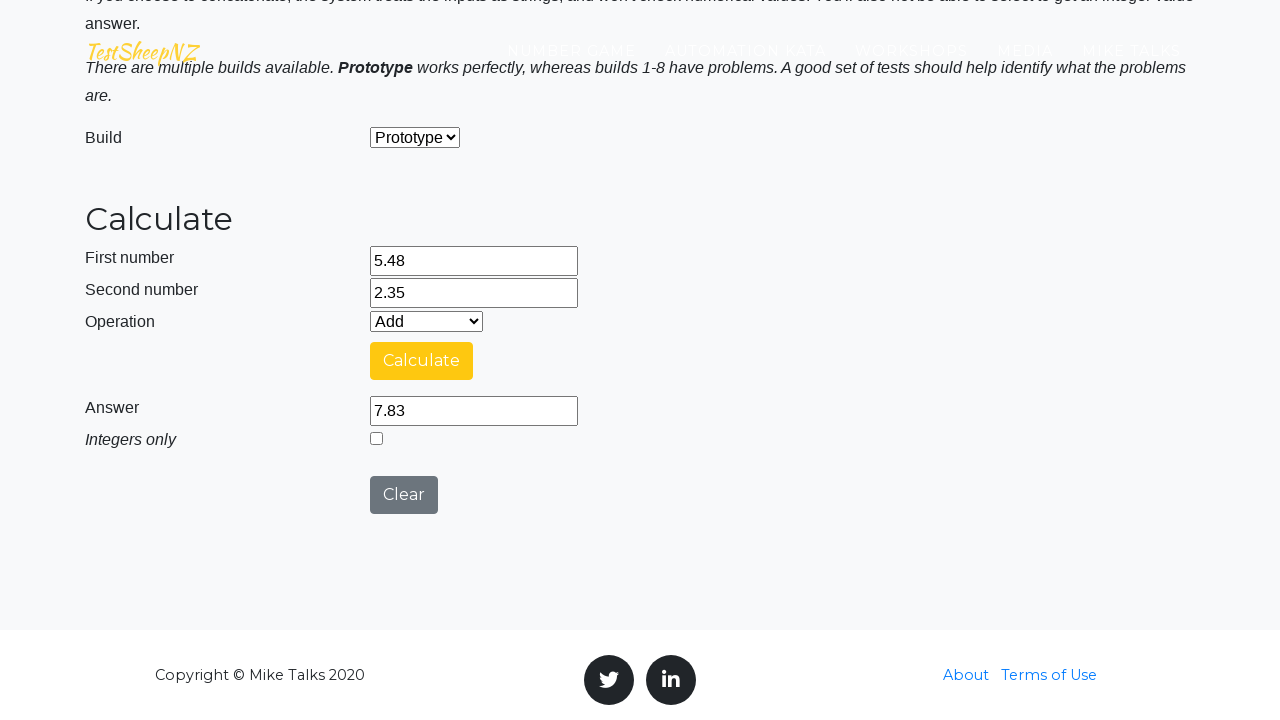

Retrieved calculated answer: 
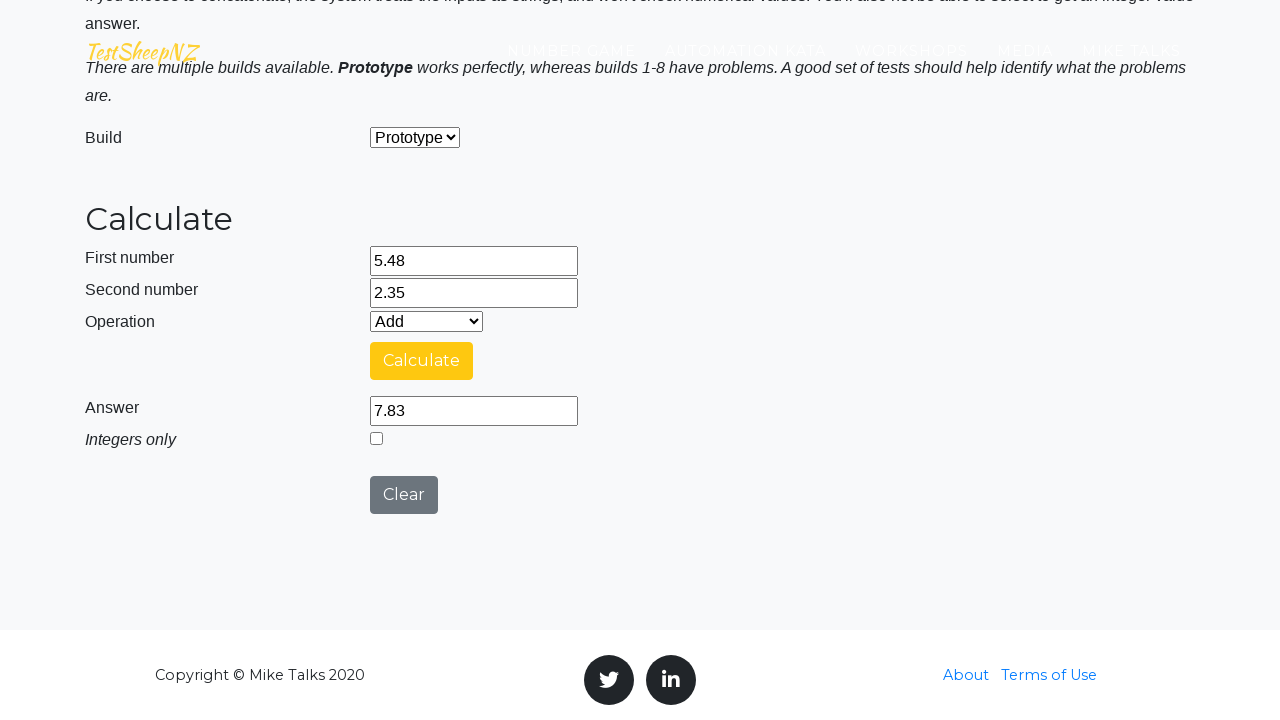

Printed runtime value: 
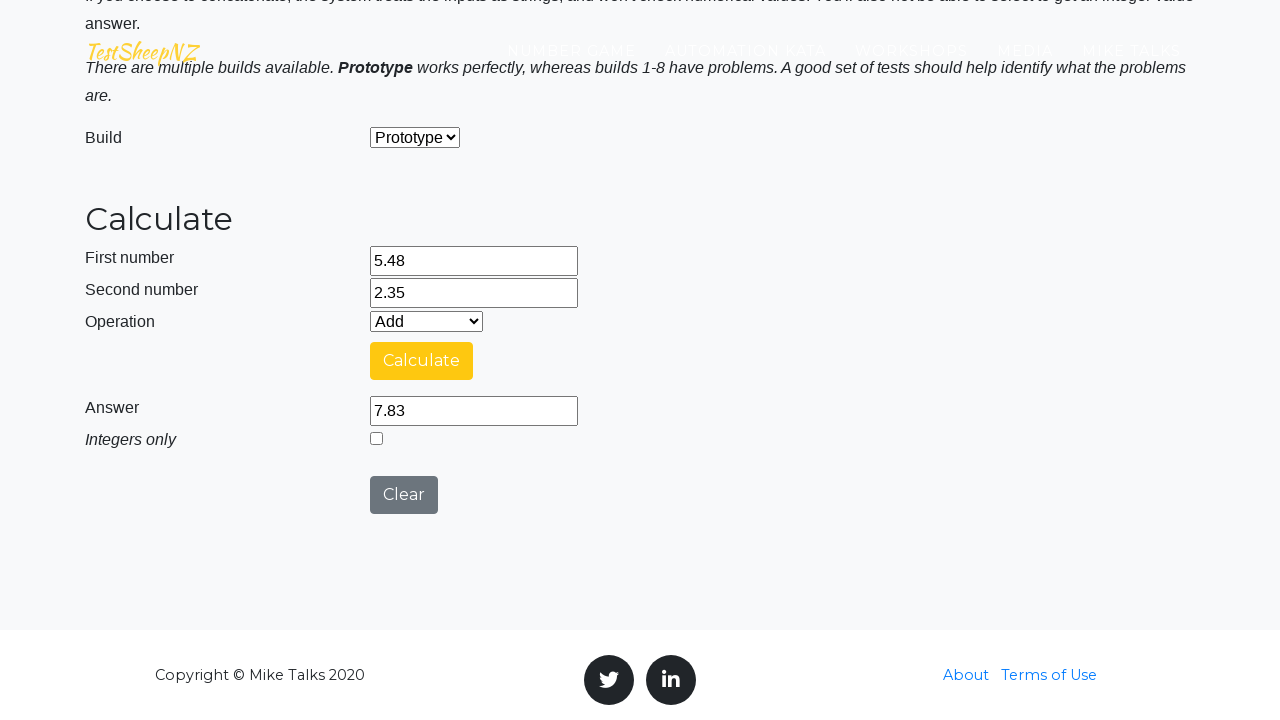

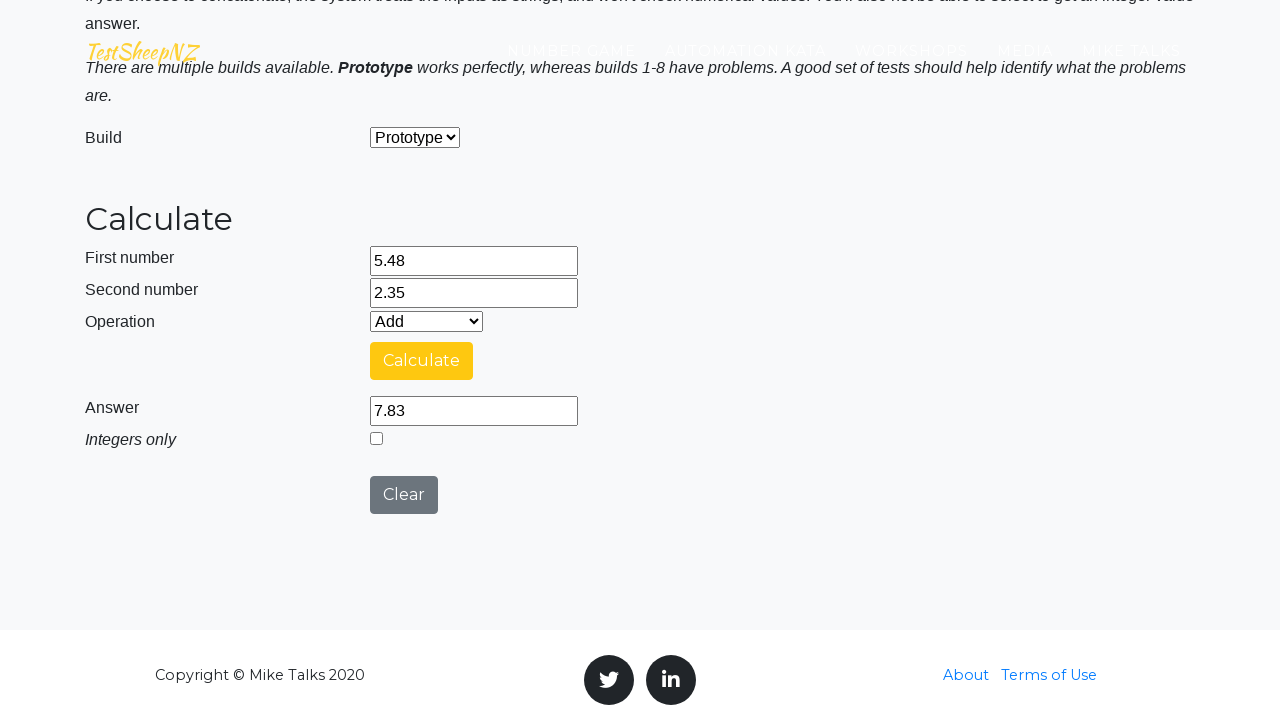